Tests multi-select dropdown functionality by selecting multiple options using different methods (by index and by value) and verifying the selections

Starting URL: http://omayo.blogspot.com/

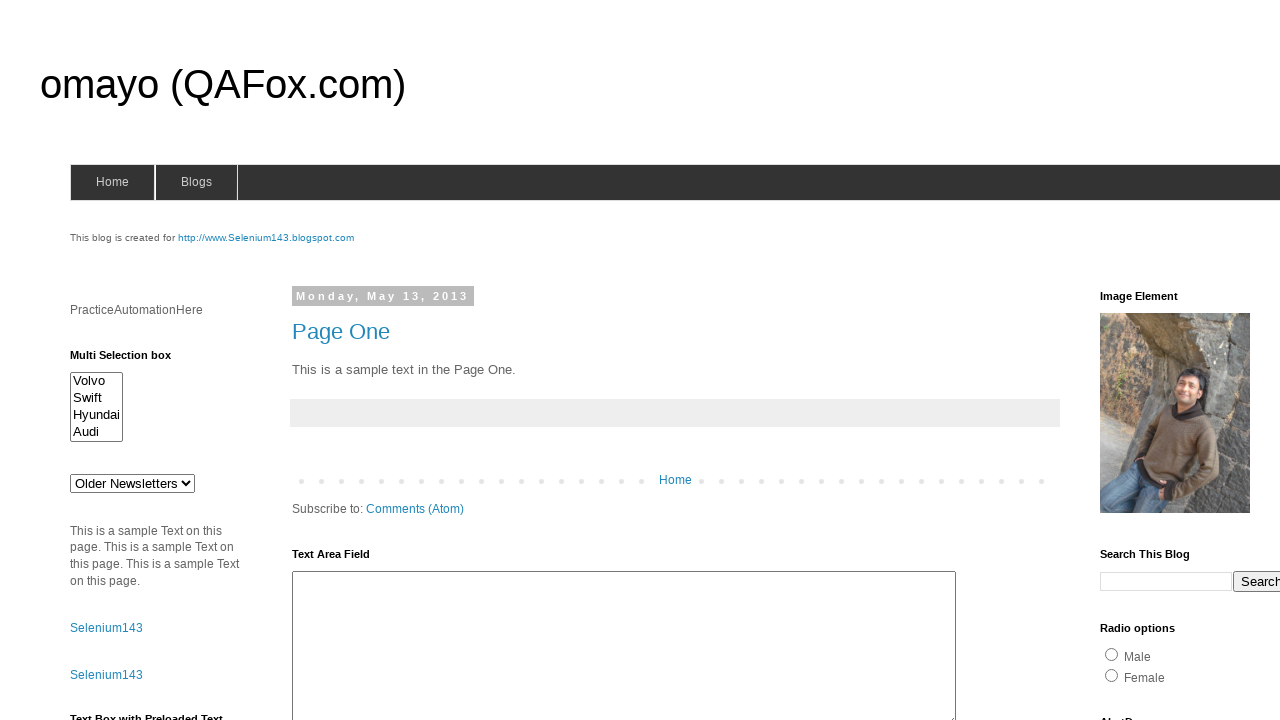

Located multi-select dropdown element with id 'multiselect1'
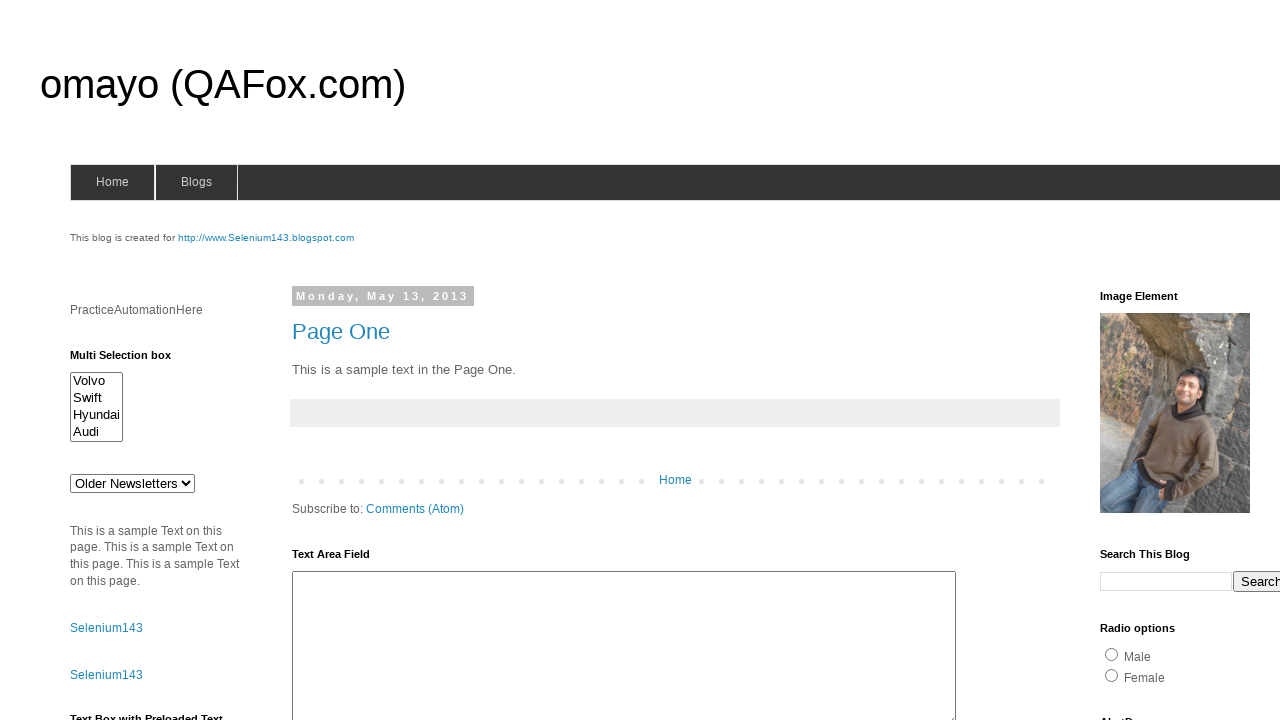

Selected first option (Volvo) by index 0 on #multiselect1
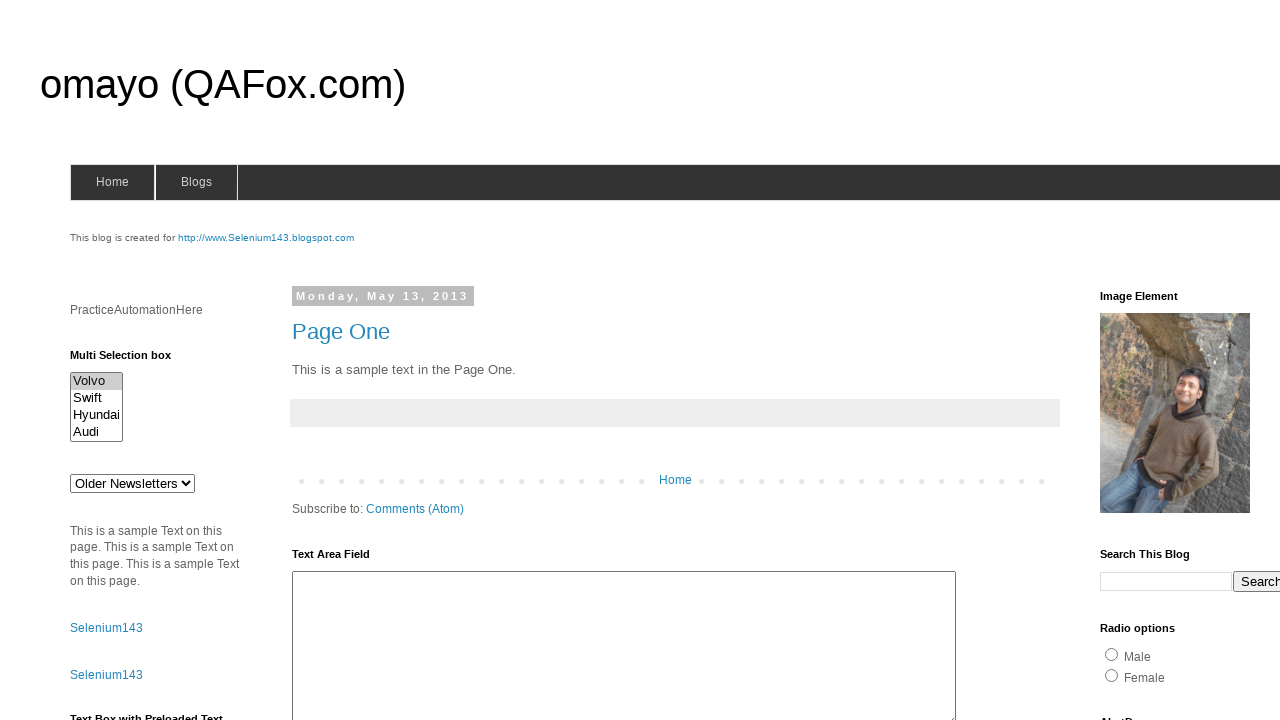

Selected option with value 'swiftx' (Swift) on #multiselect1
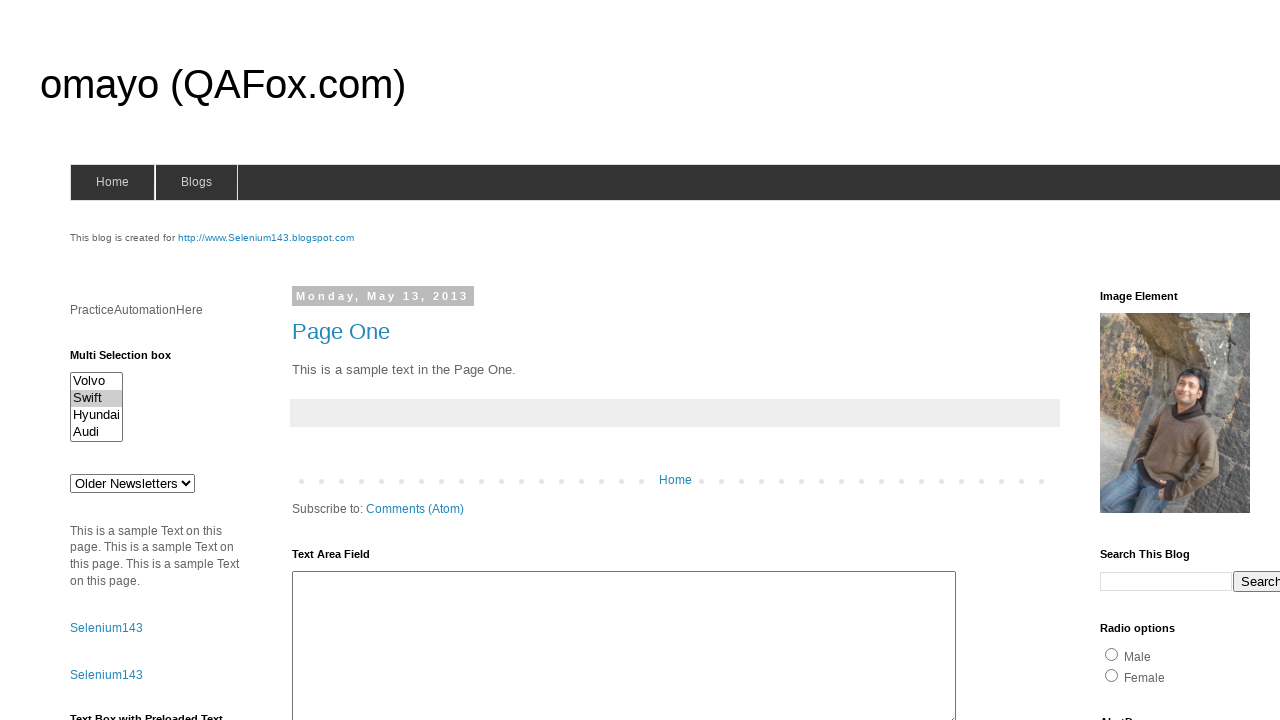

Selected fourth option (Audi) by index 3, adding to existing selection on #multiselect1
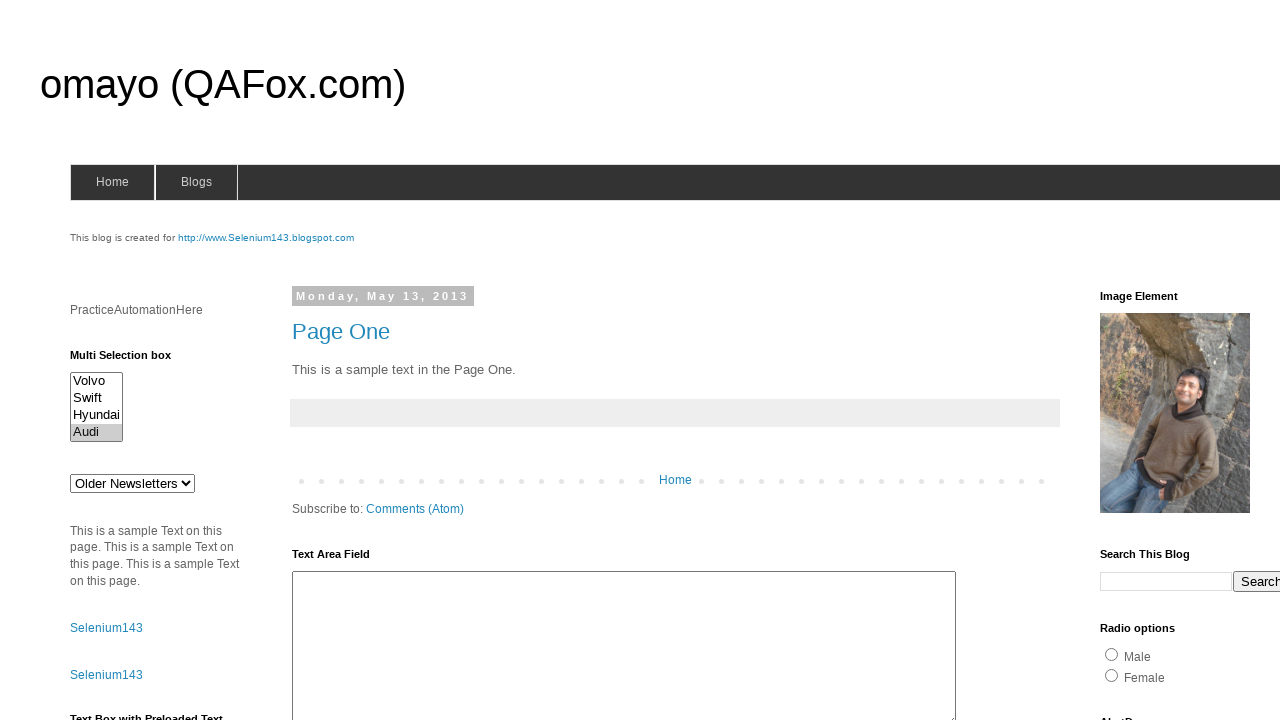

Retrieved all checked options from multi-select dropdown
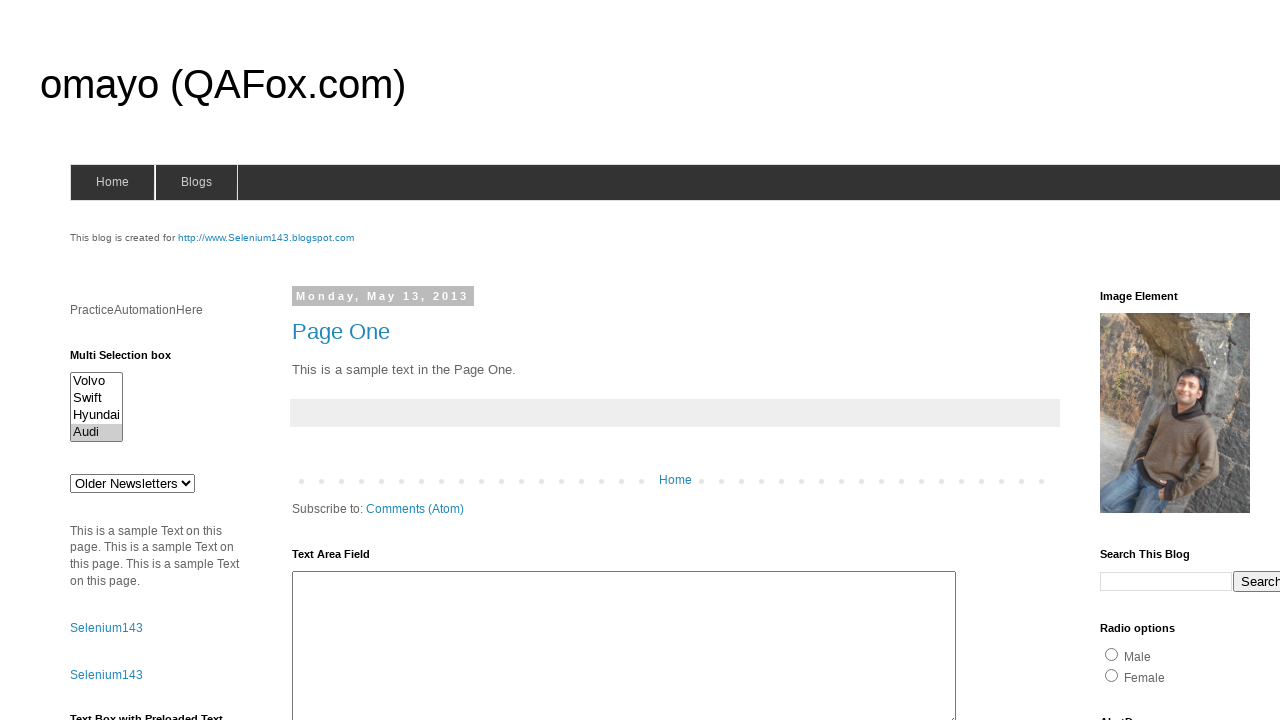

Verified 1 options are selected and printed their text content
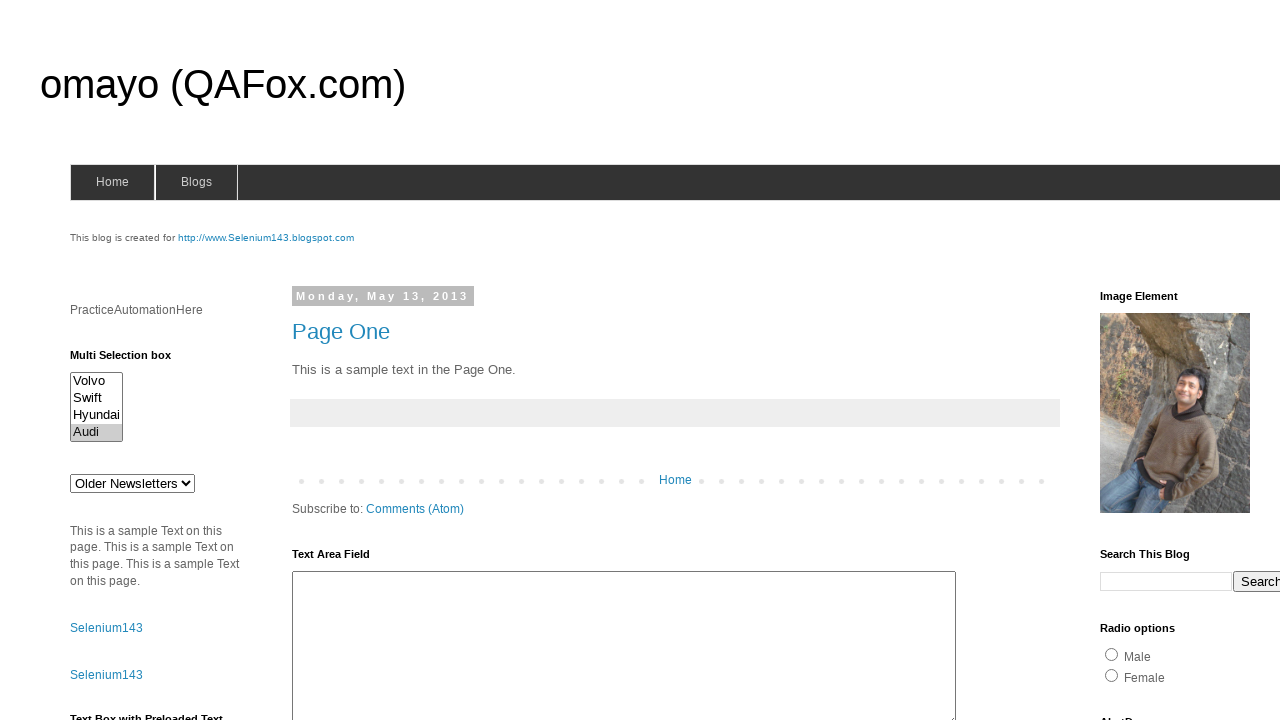

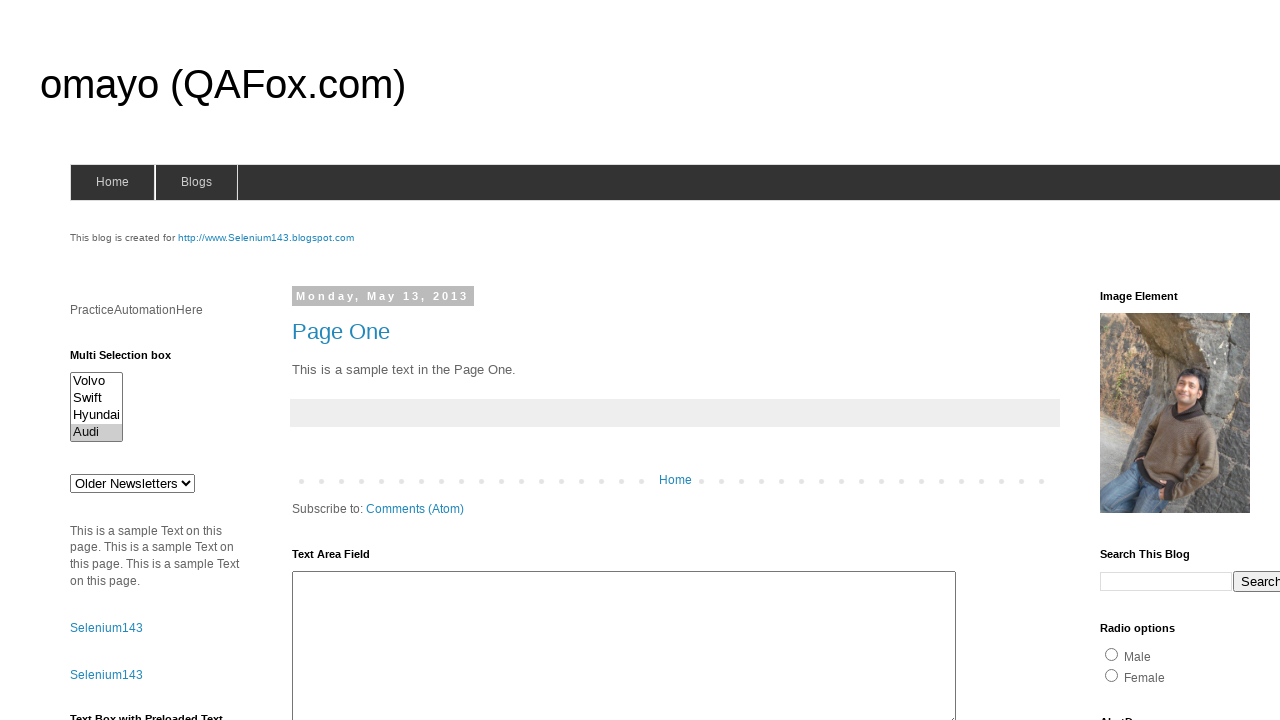